Tests the flight search functionality on BlazeDemo by selecting a departure city (Boston) and destination city (London), submitting the search form, and verifying that flight results are displayed in a table.

Starting URL: http://blazedemo.com

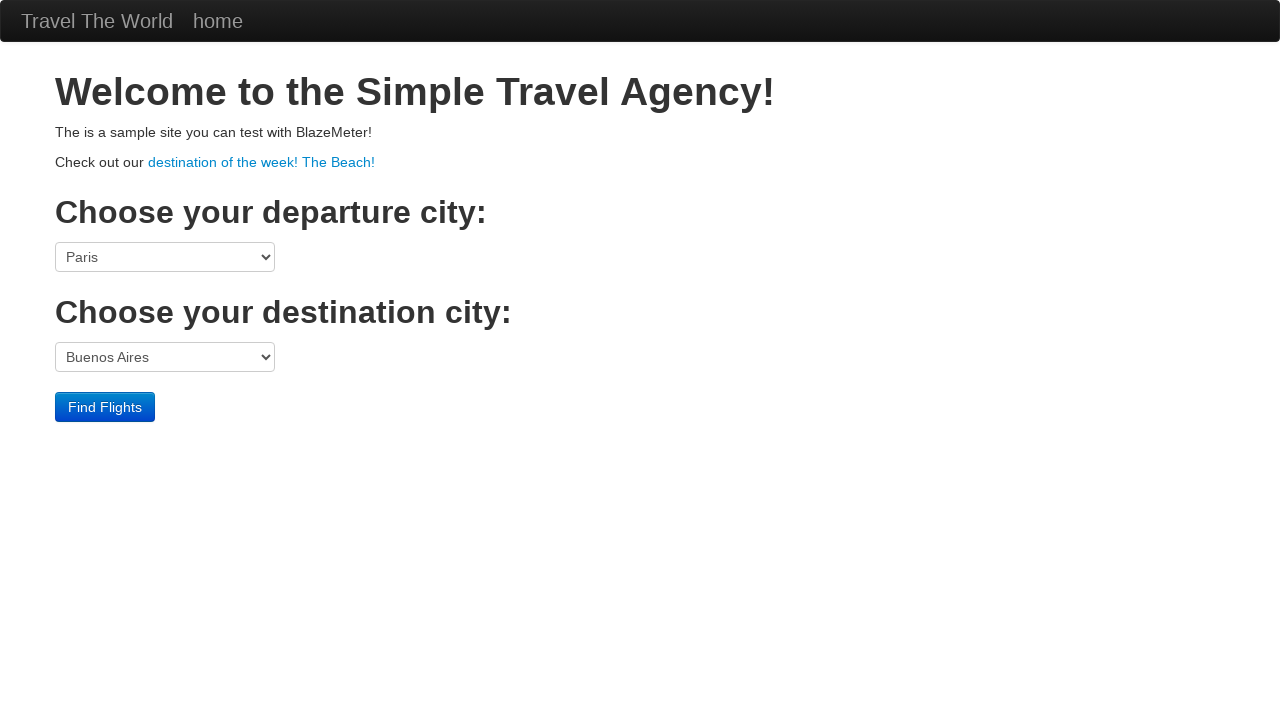

Selected Boston as departure city from dropdown on select[name='fromPort']
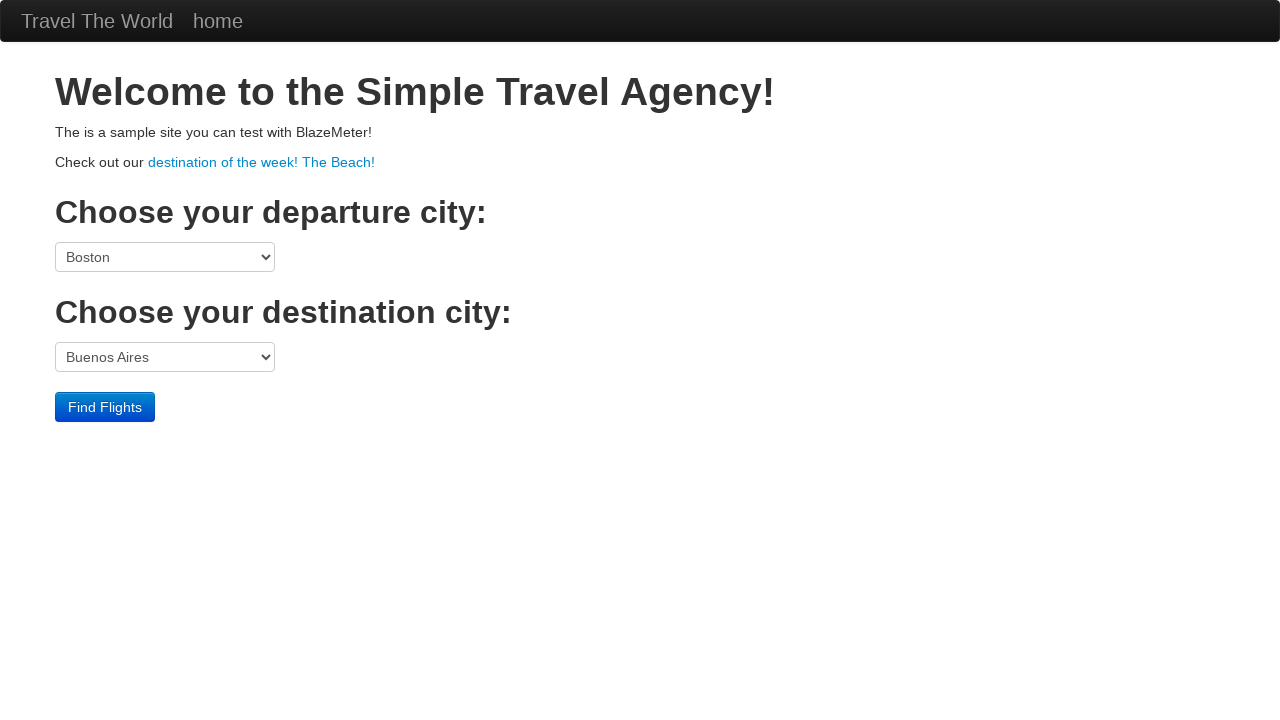

Selected London as destination city from dropdown on select[name='toPort']
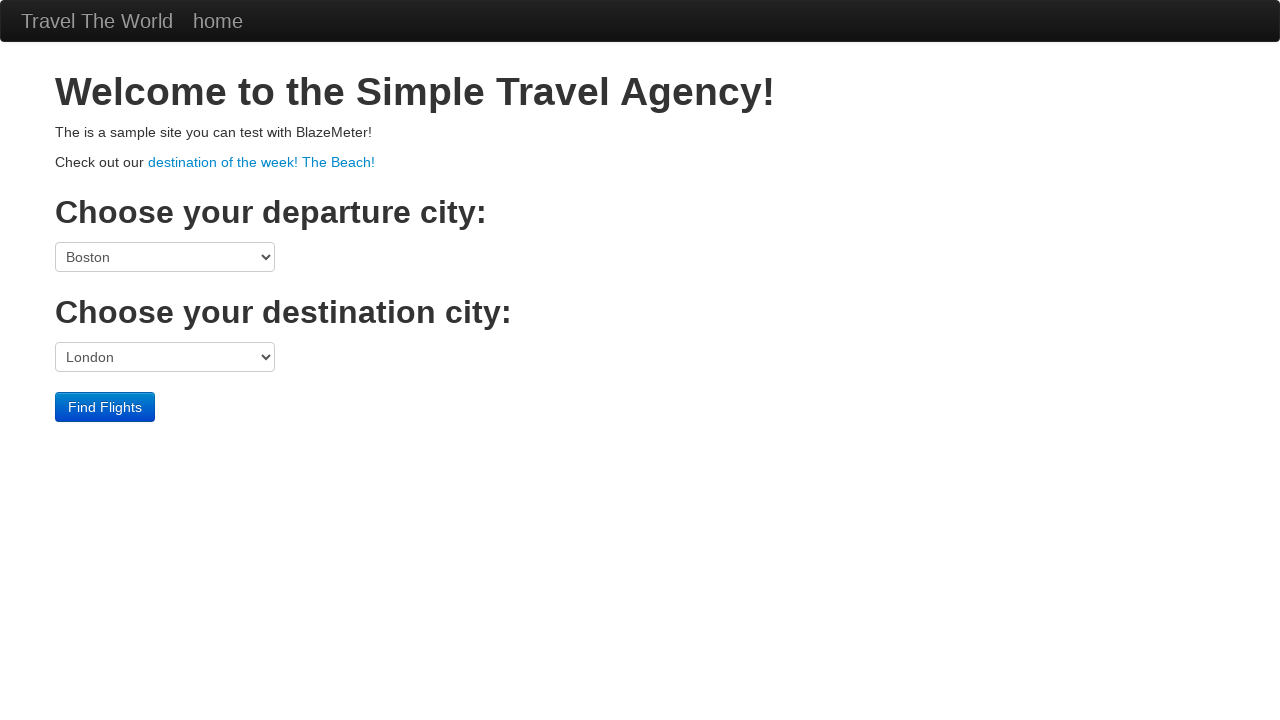

Clicked submit button to search for flights at (105, 407) on form input[type='submit']
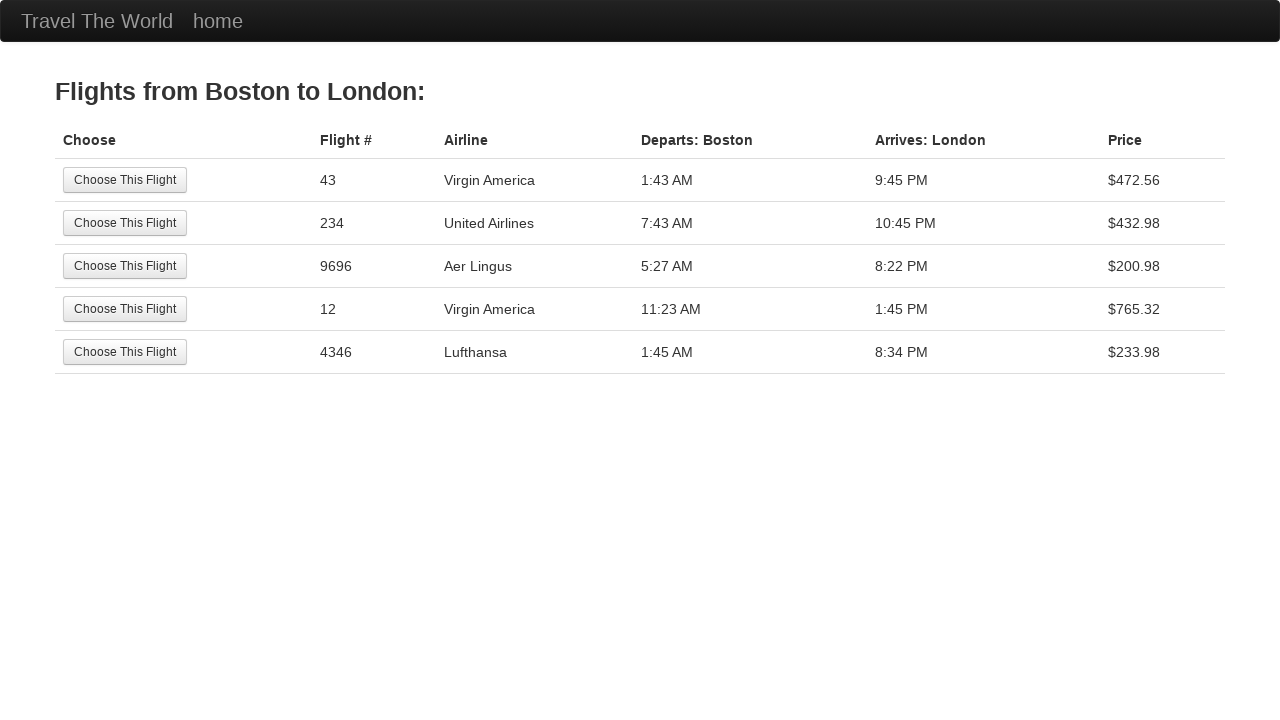

Flight results table loaded successfully
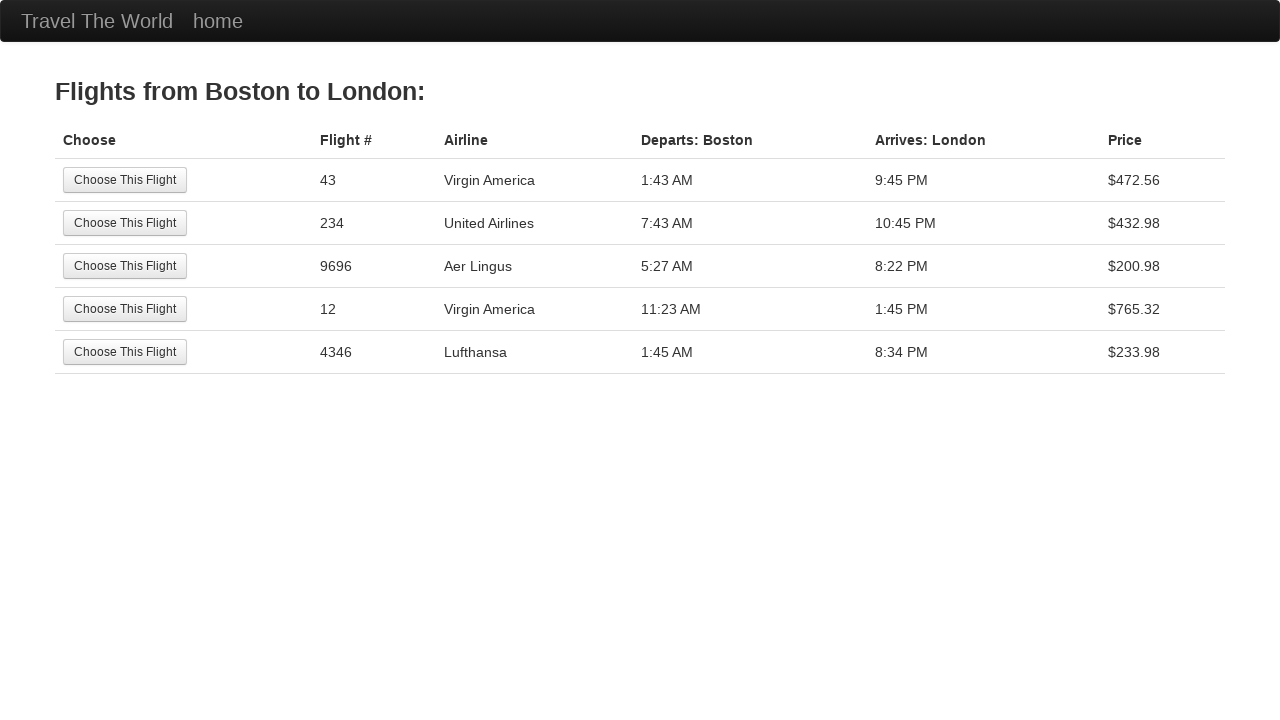

Results header element is present on the page
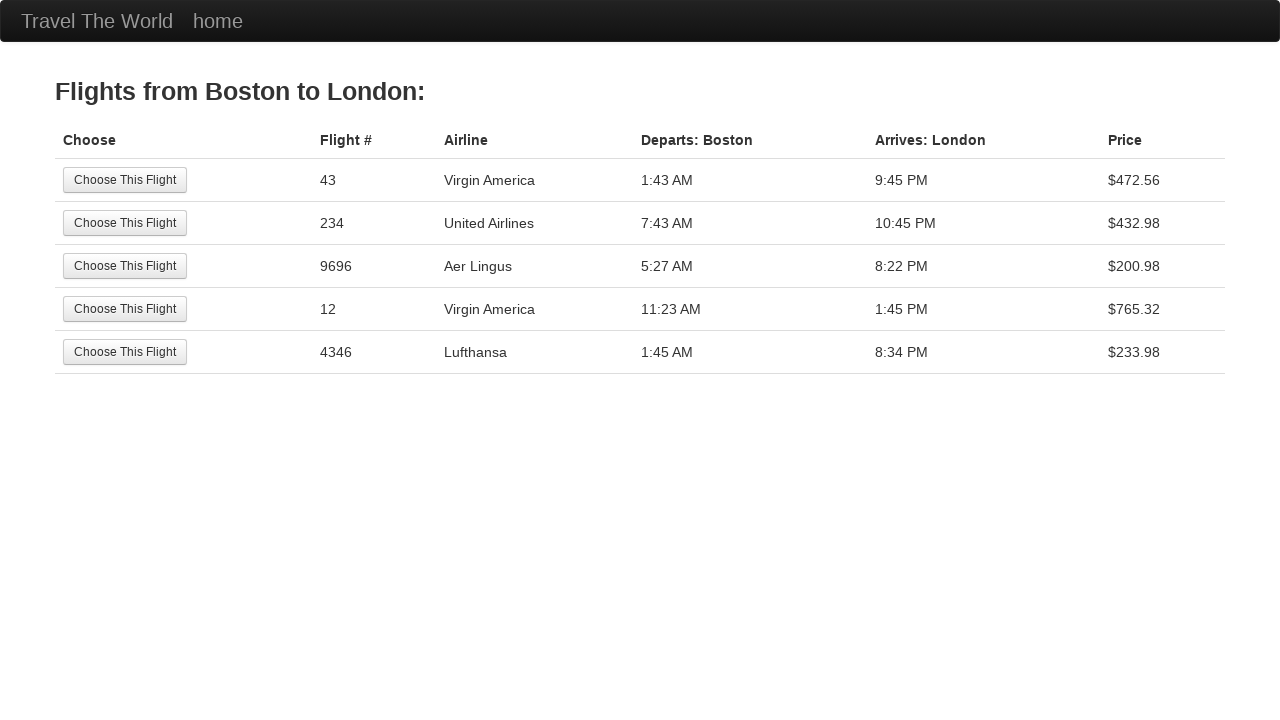

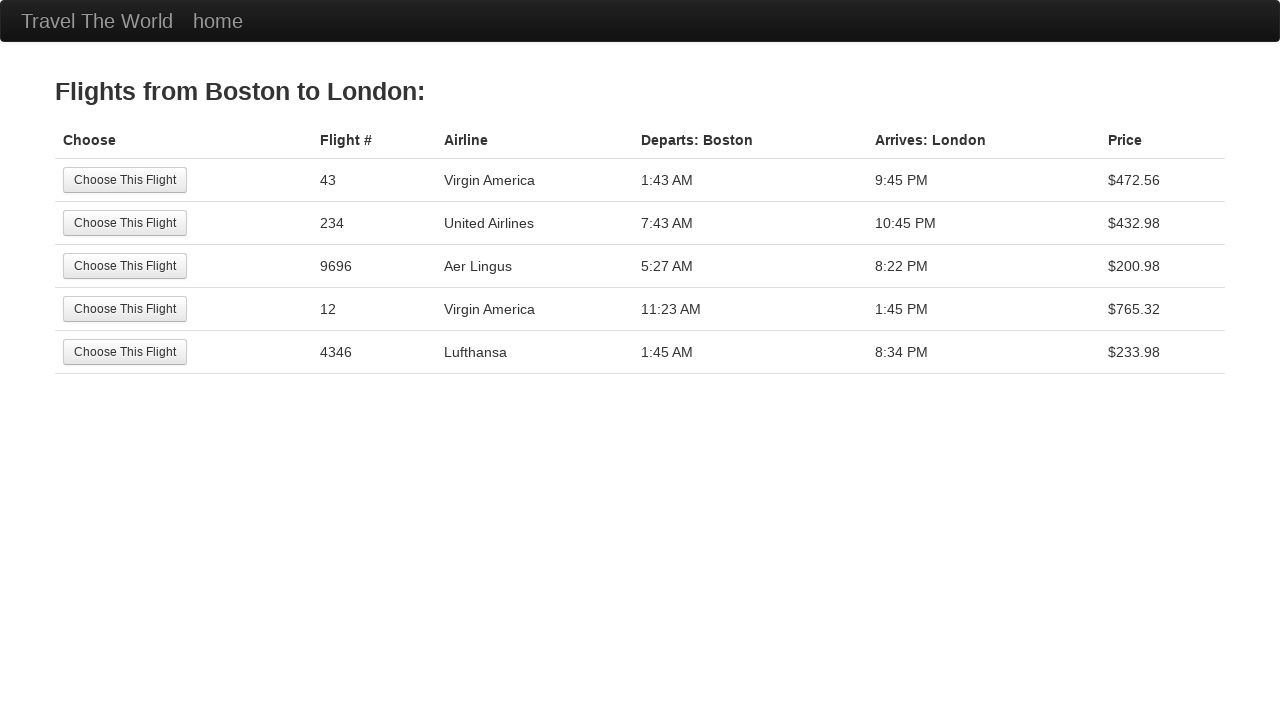